Tests dropdown selection functionality by selecting an option from the dropdown menu

Starting URL: http://the-internet.herokuapp.com/dropdown

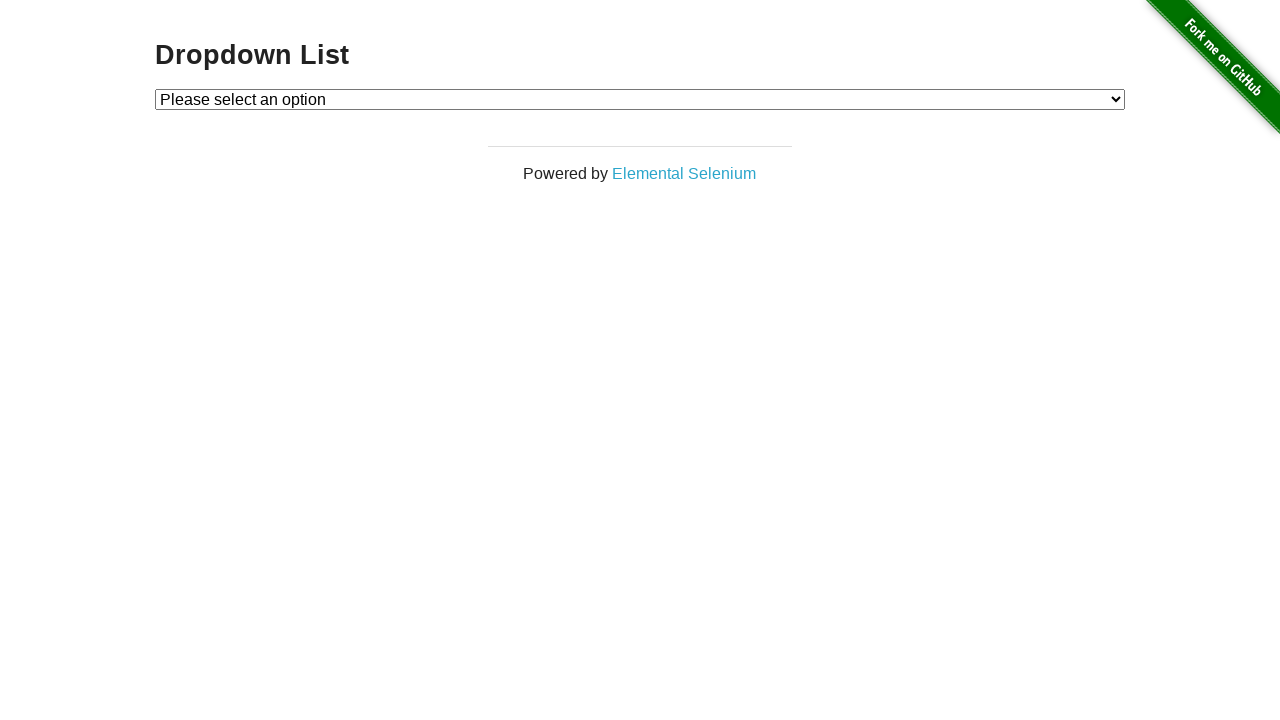

Selected 'Option 2' from the dropdown menu on #dropdown
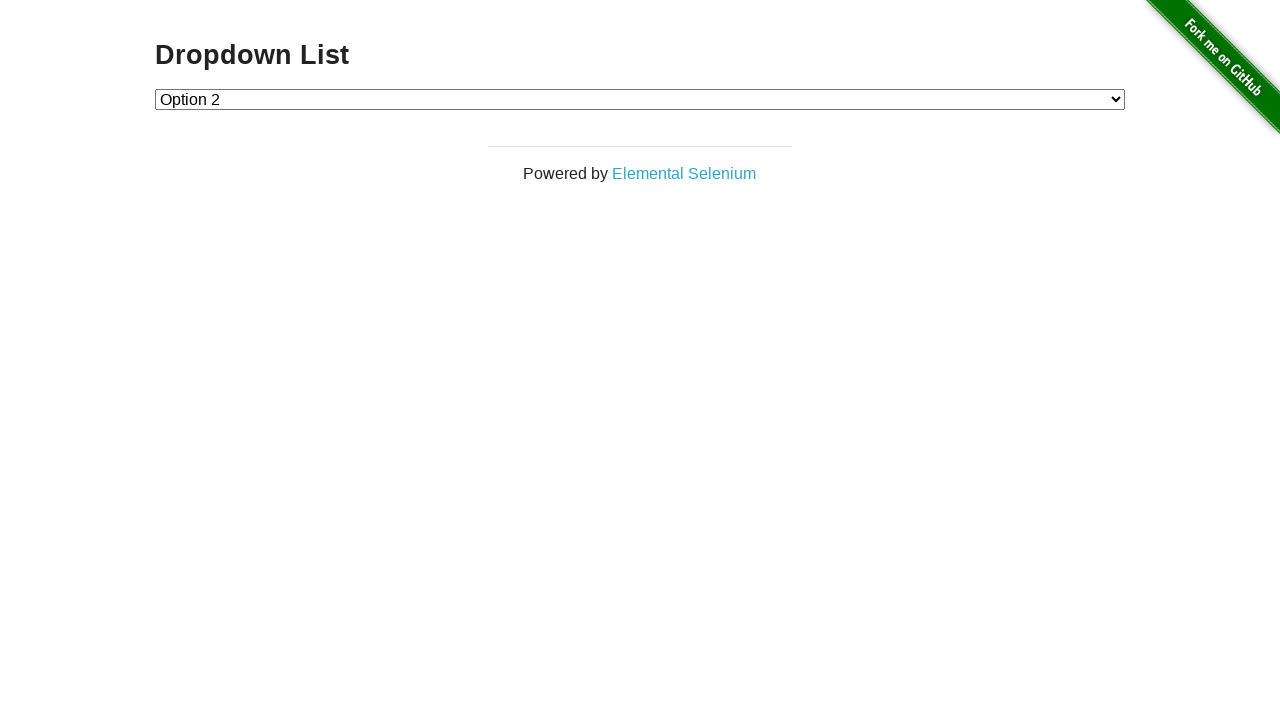

Retrieved the selected dropdown value
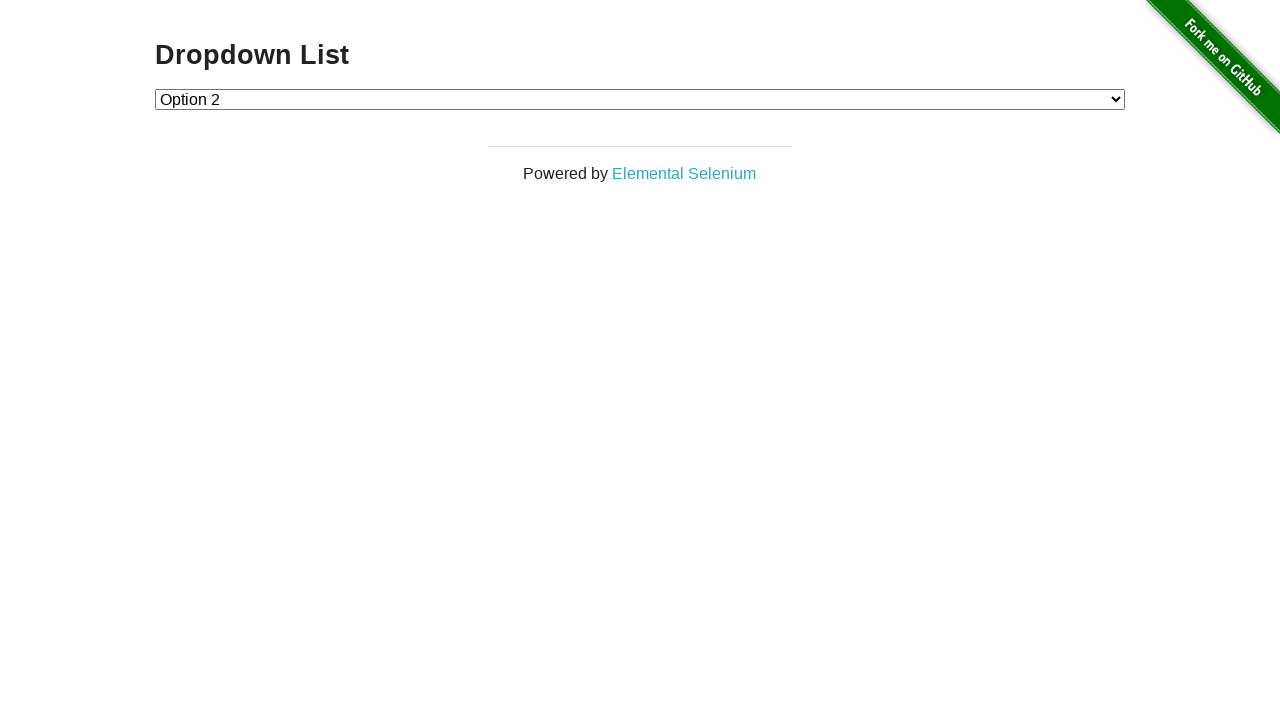

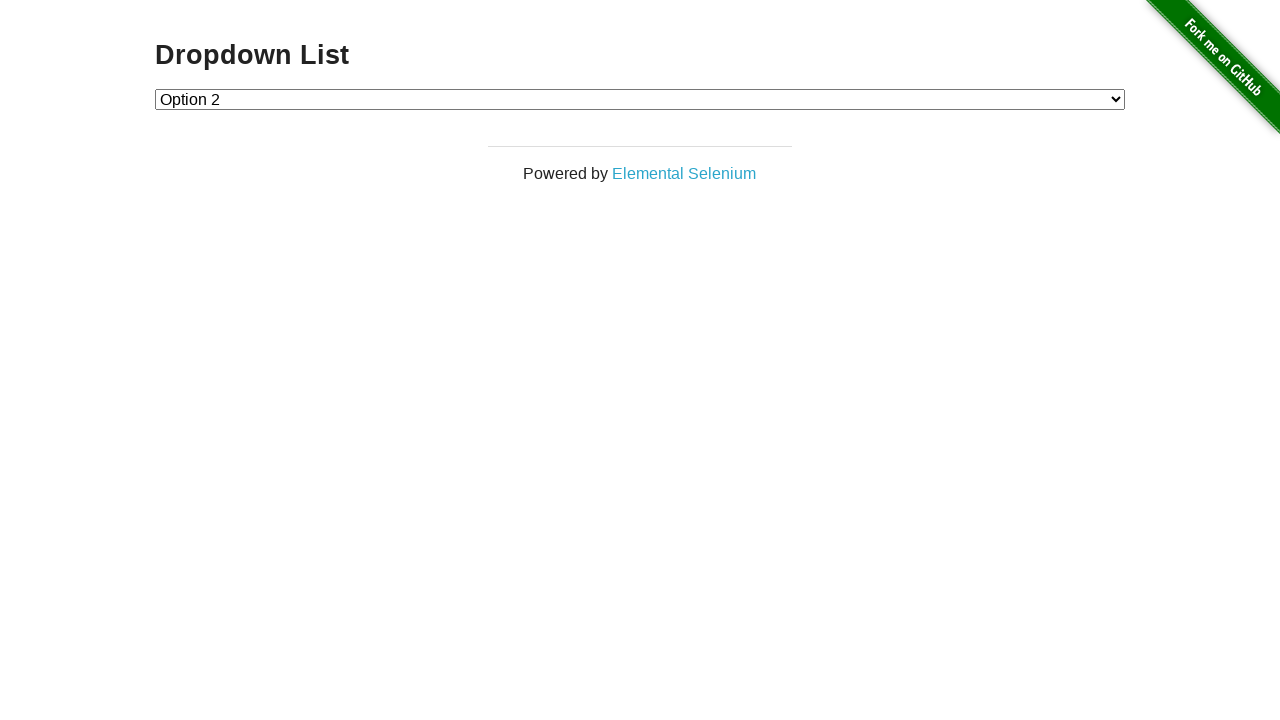